Tests select dropdown by selecting options by index and value

Starting URL: https://bonigarcia.dev/selenium-webdriver-java/web-form.html

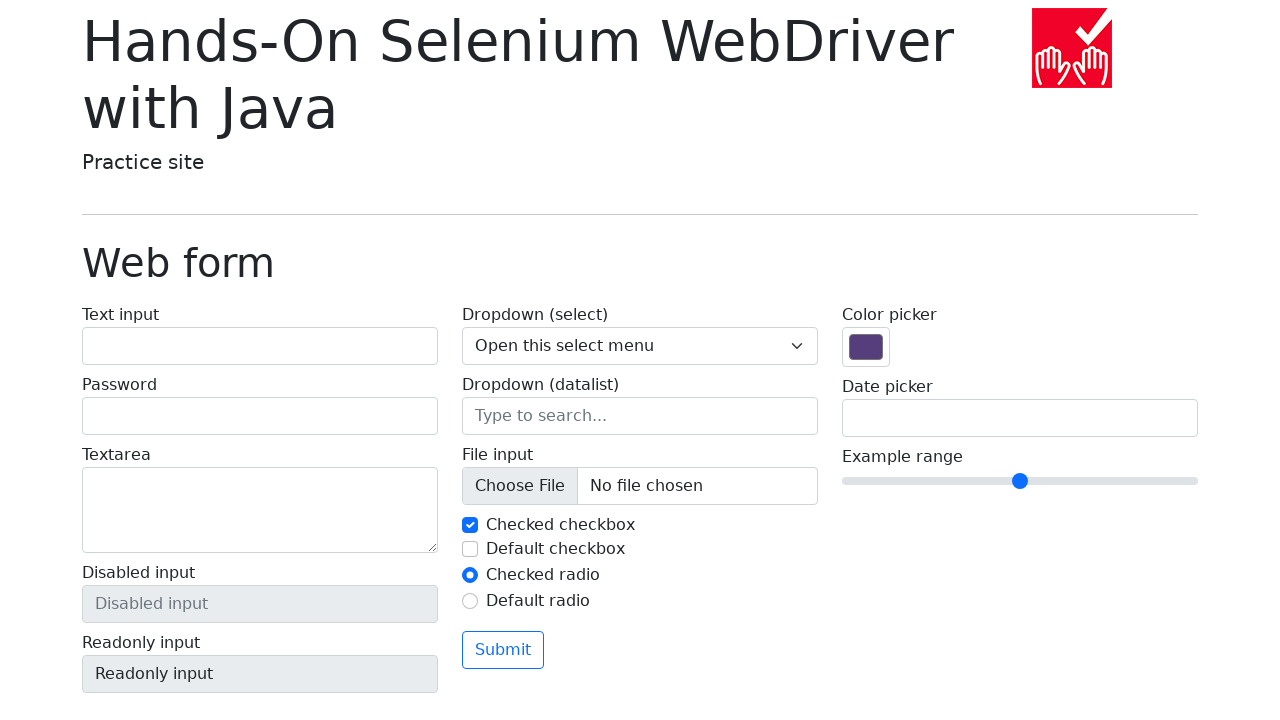

Located select dropdown element
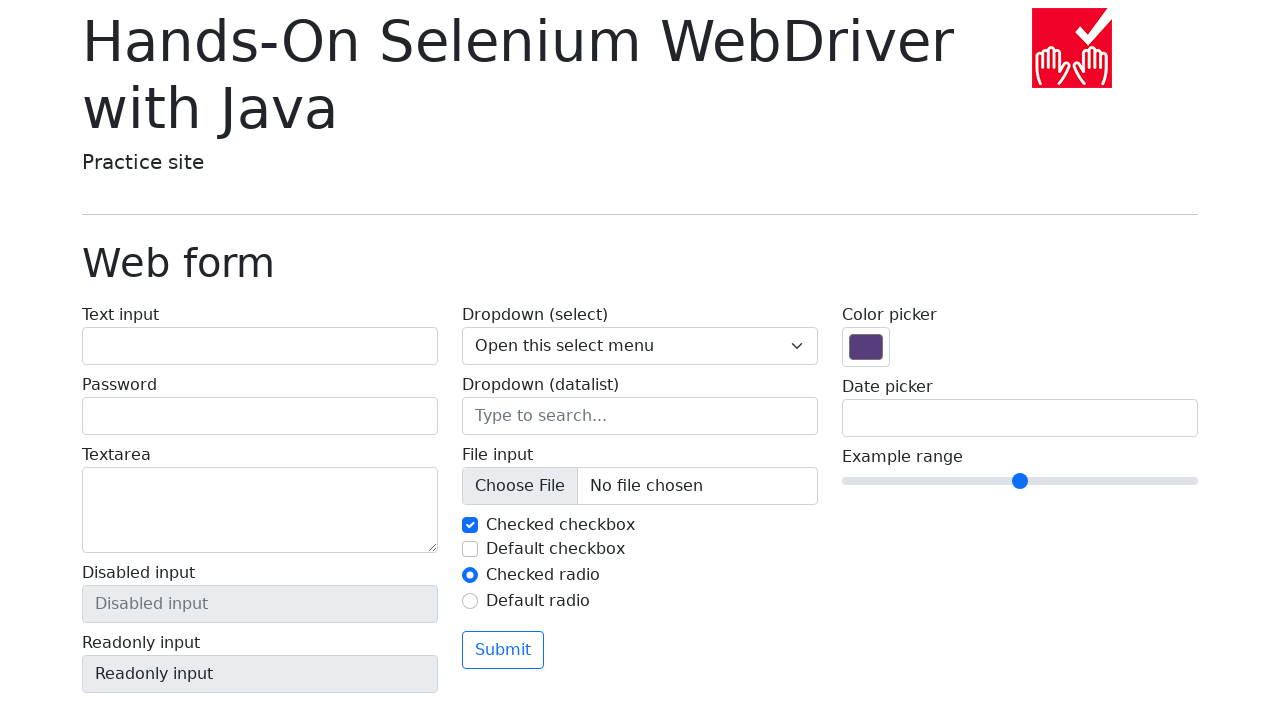

Verified default selected option is 'Open this select menu'
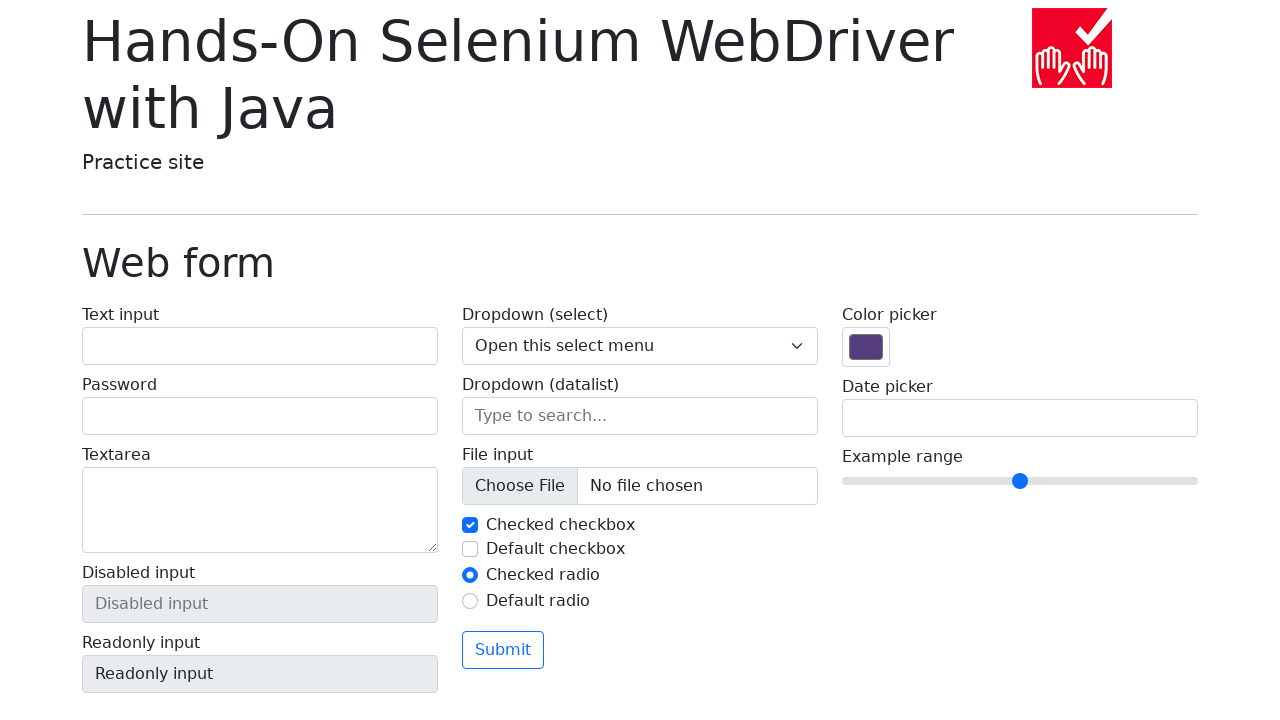

Selected dropdown option by index 1 on select[name='my-select']
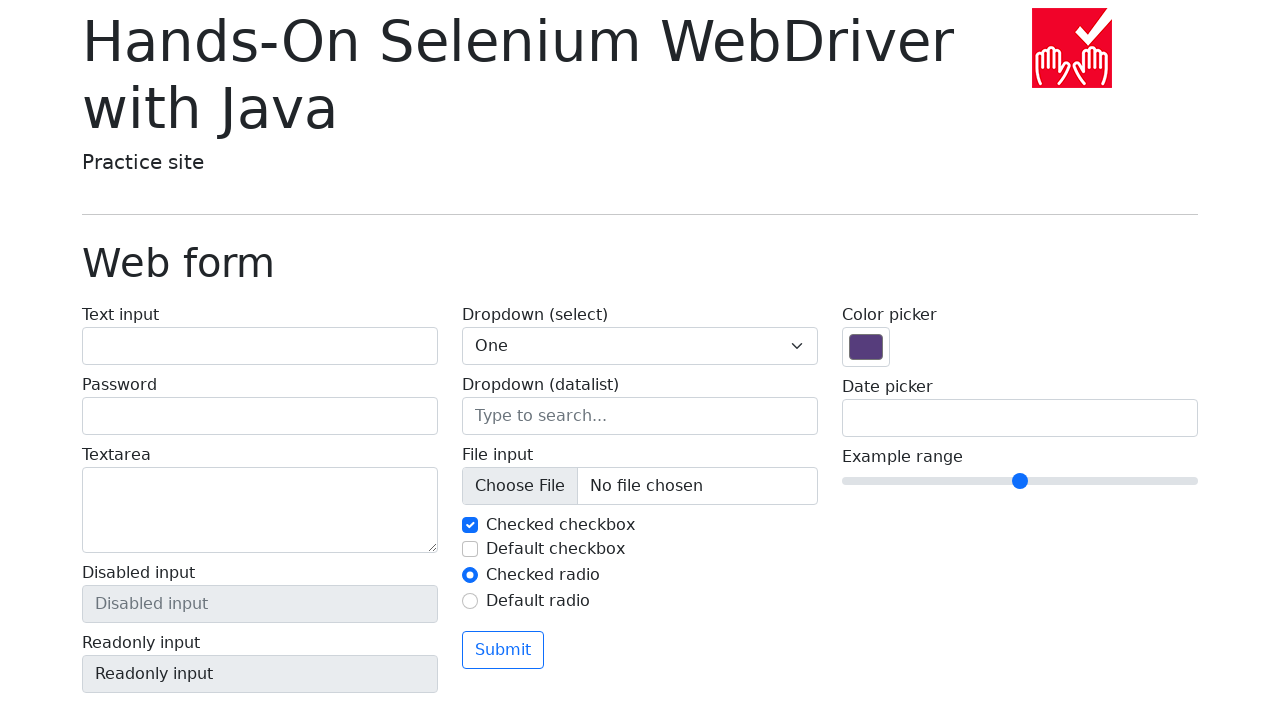

Verified selected option is 'One'
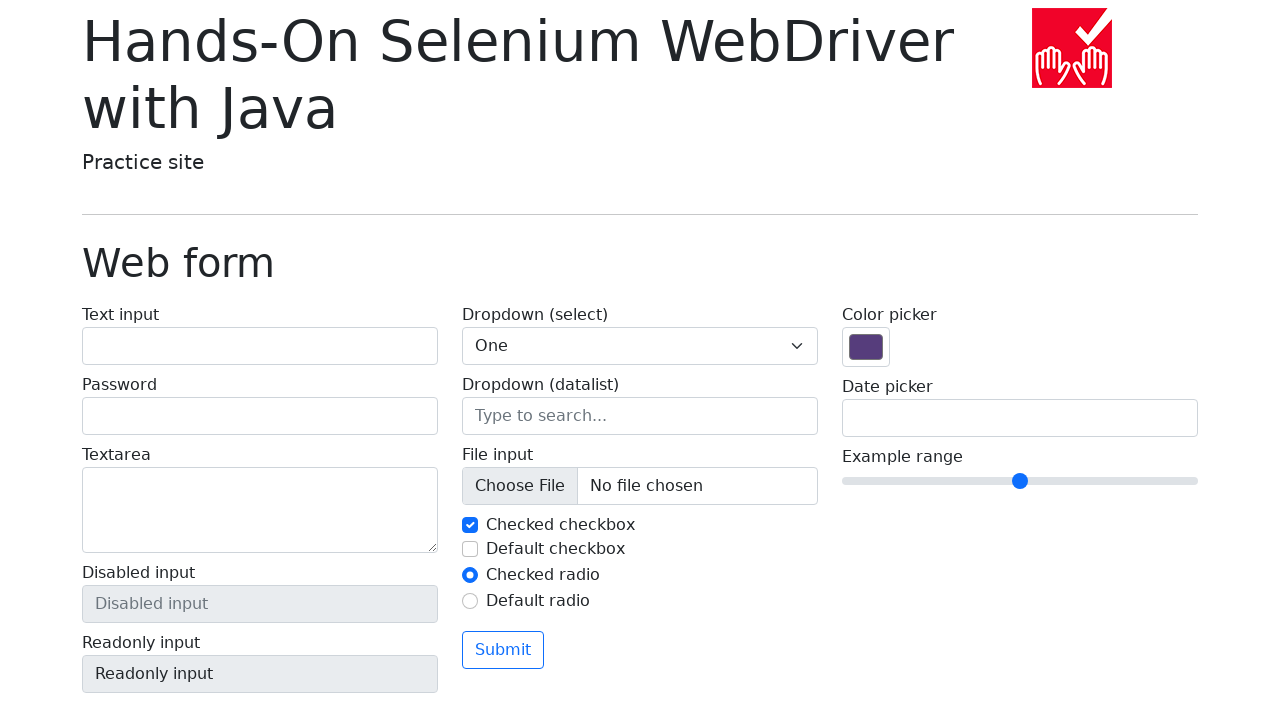

Selected dropdown option by value '2' on select[name='my-select']
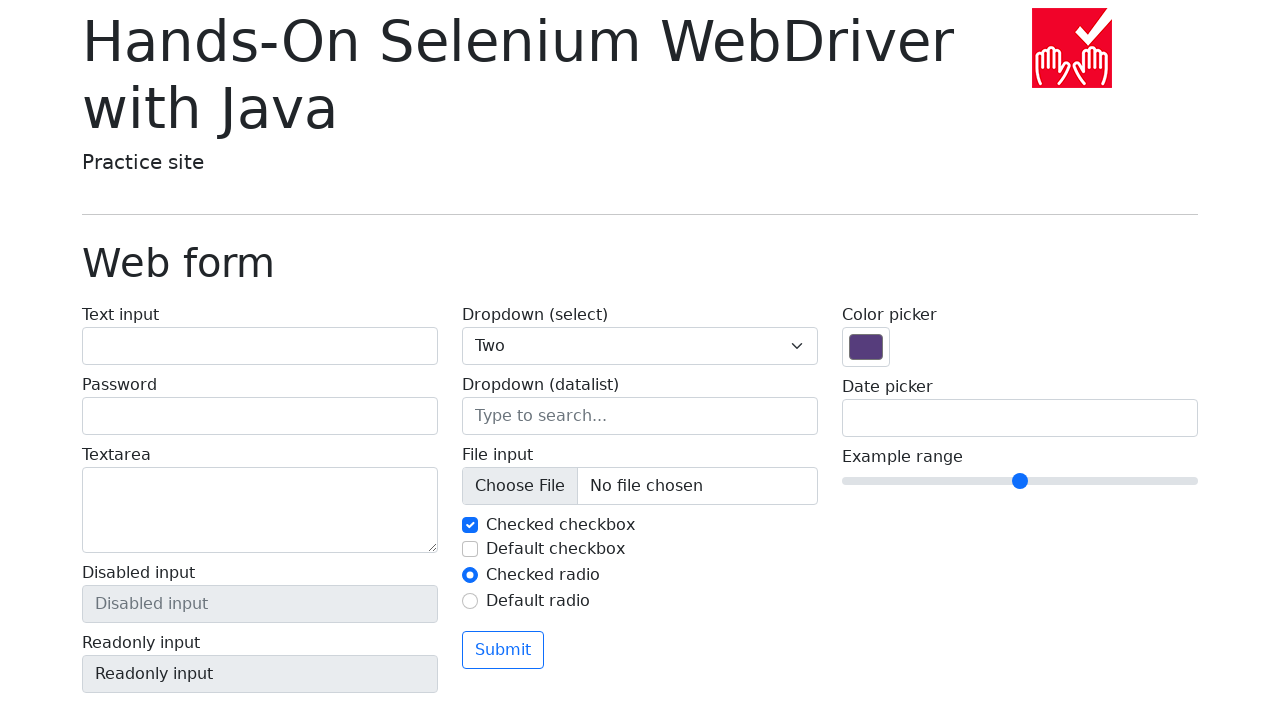

Verified selected option is 'Two'
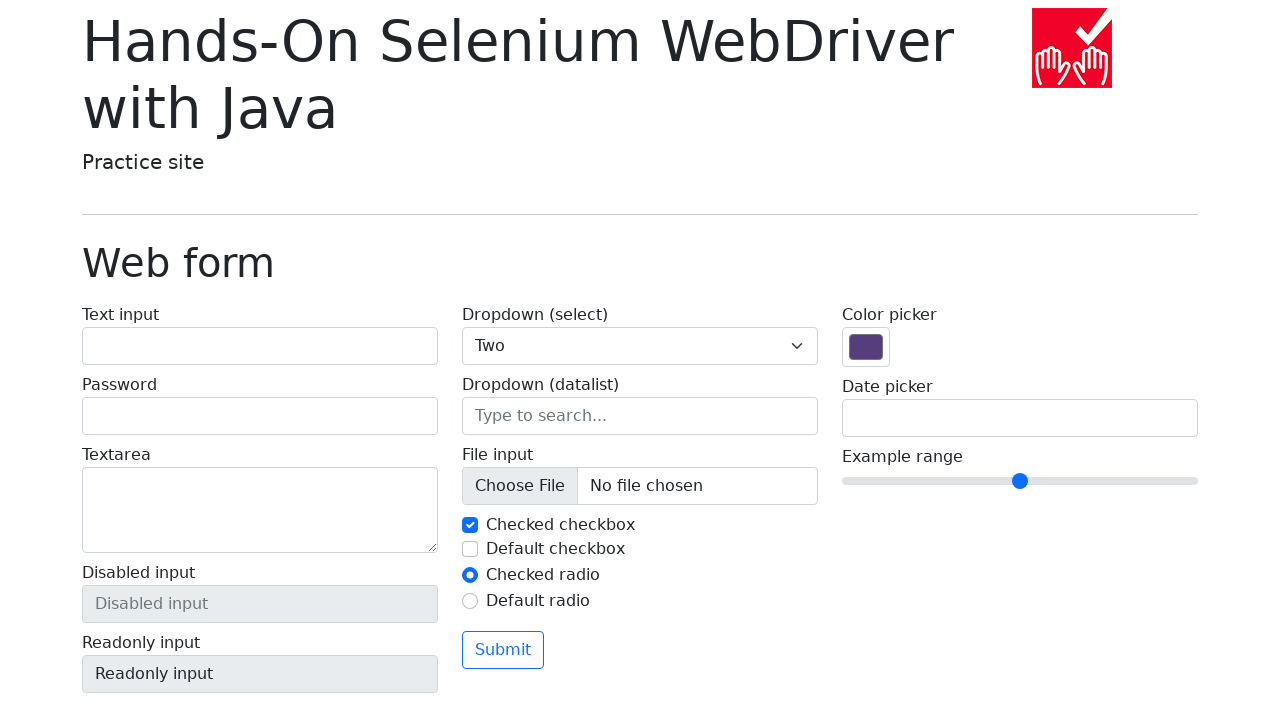

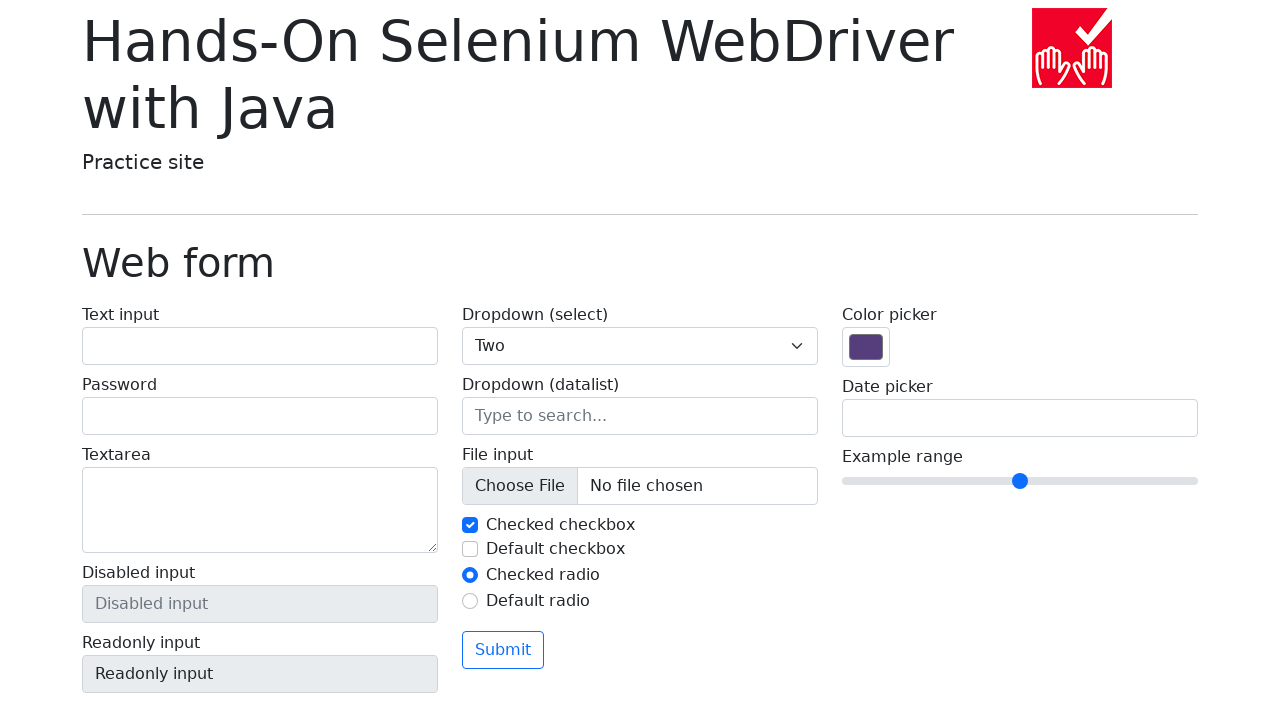